Tests the shop search functionality by searching for "fish" products and then navigating to a specific product (Qwilfish) page by clicking on it.

Starting URL: https://scrapeme.live/shop

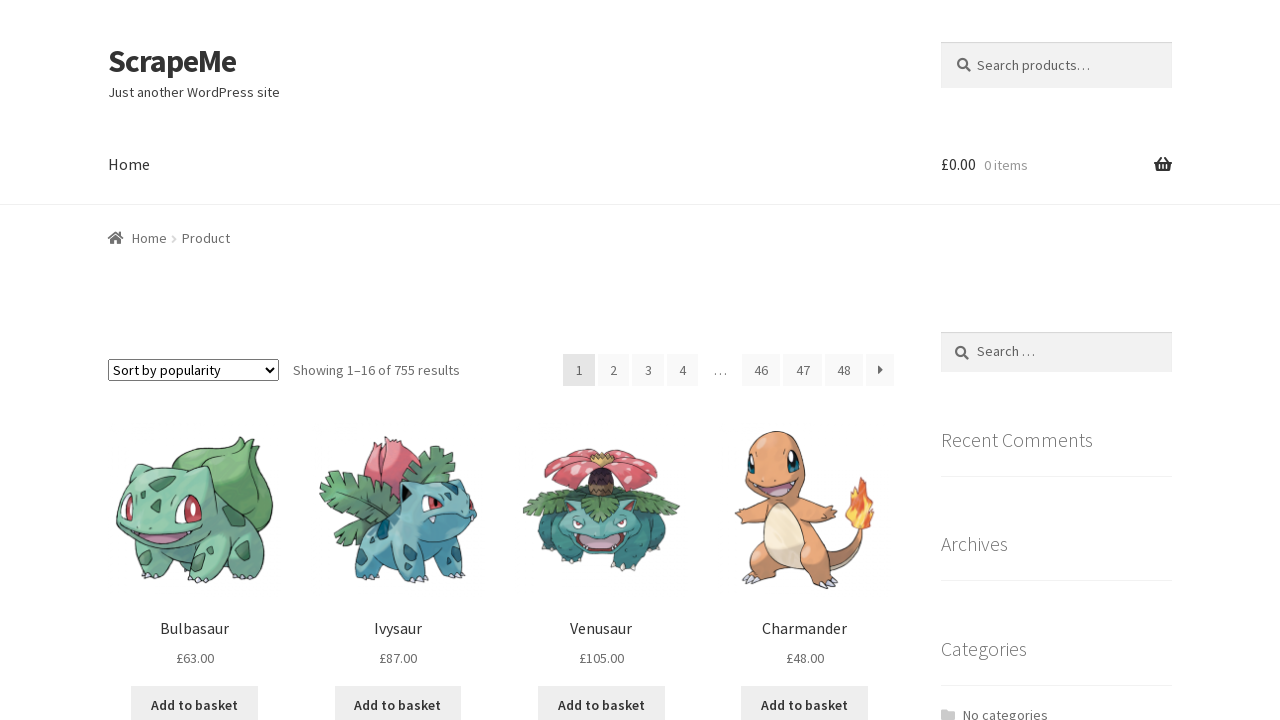

Filled search field with 'fish' on input[type='search'], input[name='s'], .search-field
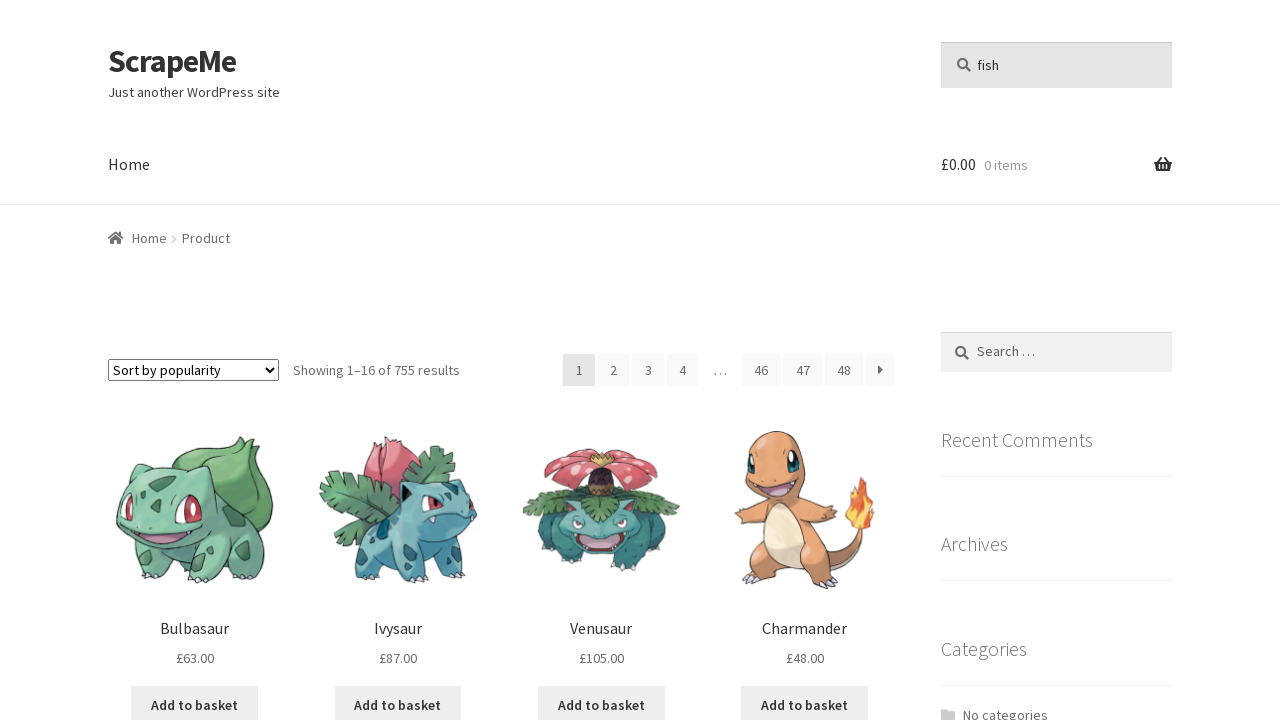

Pressed Enter to search for fish products
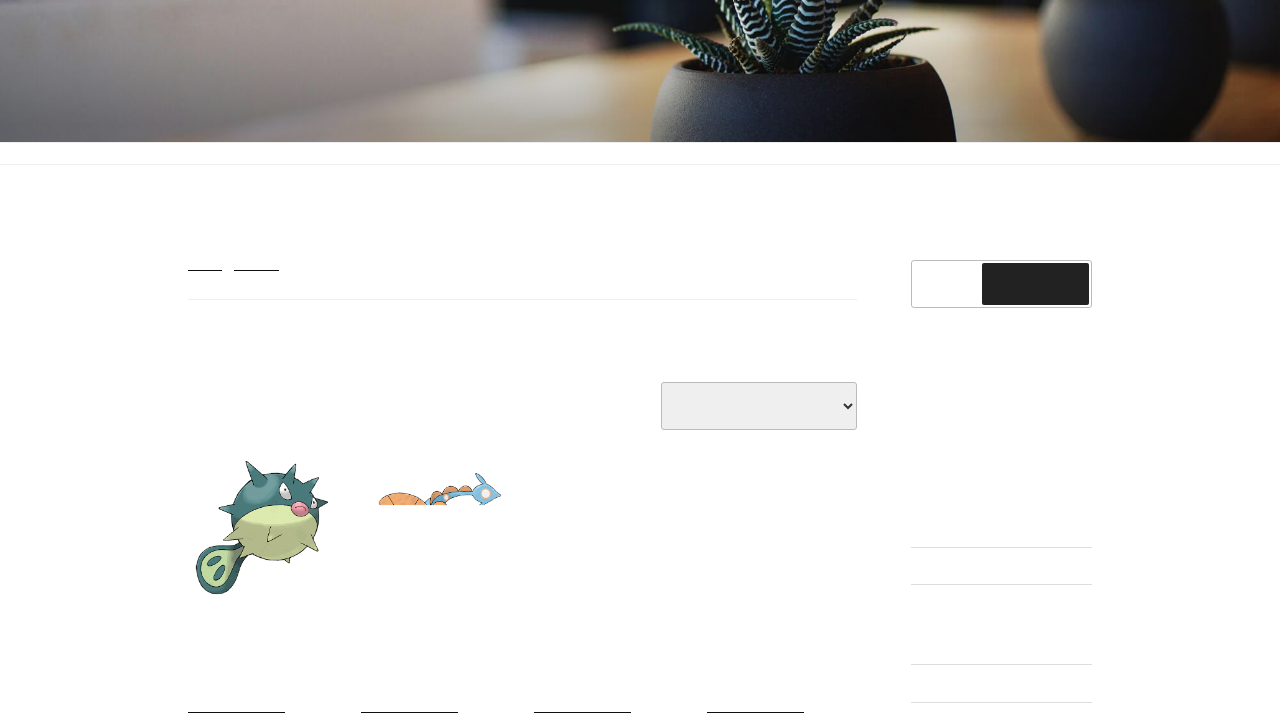

Search results loaded with products
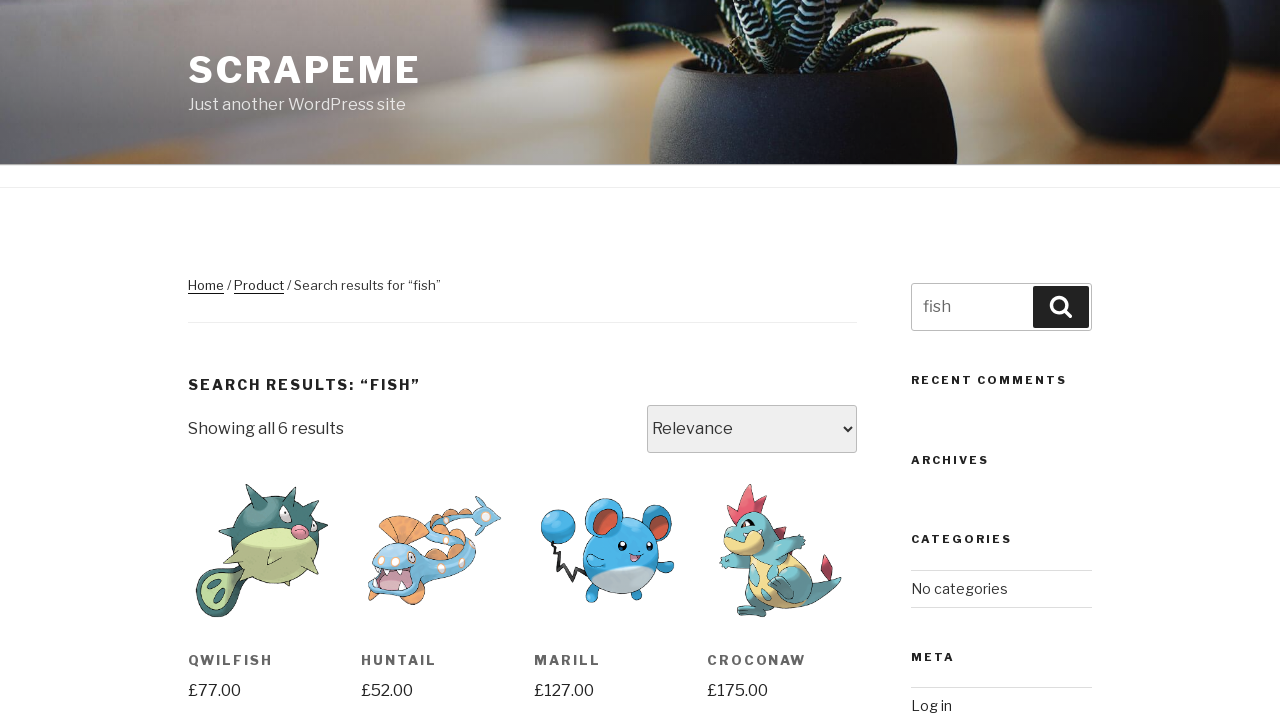

Clicked on Qwilfish product to navigate to its page at (262, 650) on text=Qwilfish
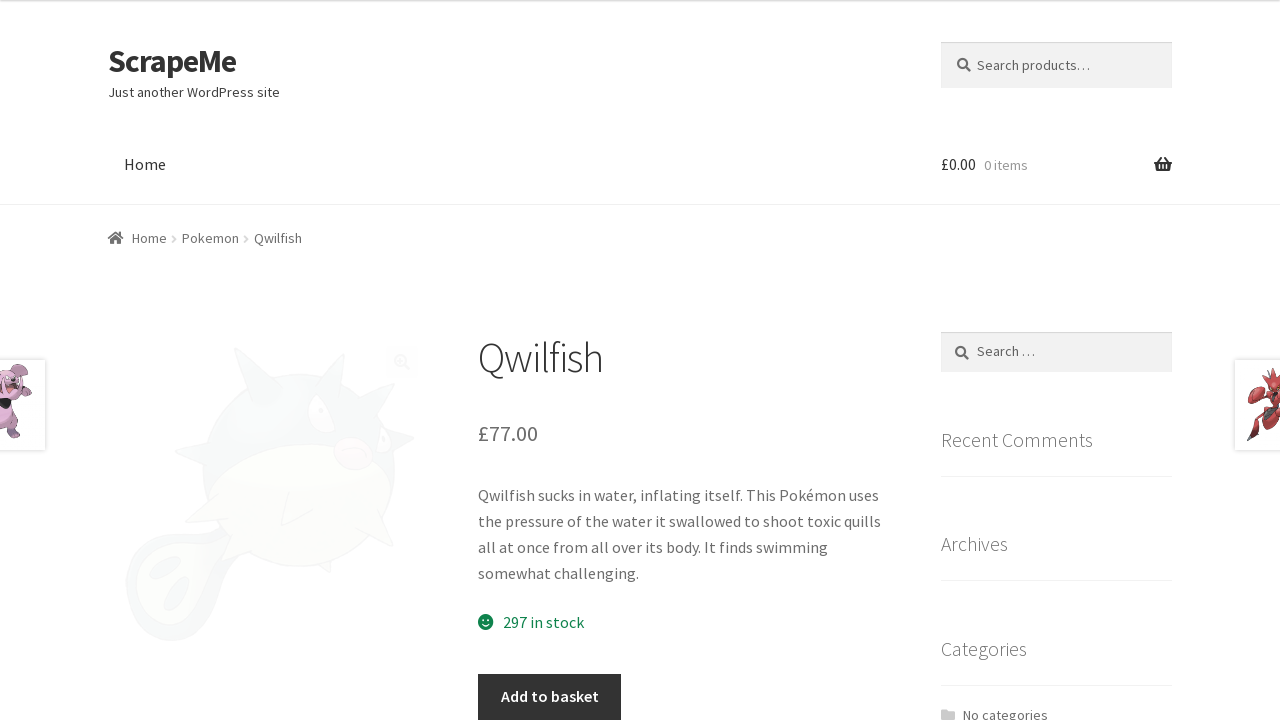

Product page loaded for Qwilfish
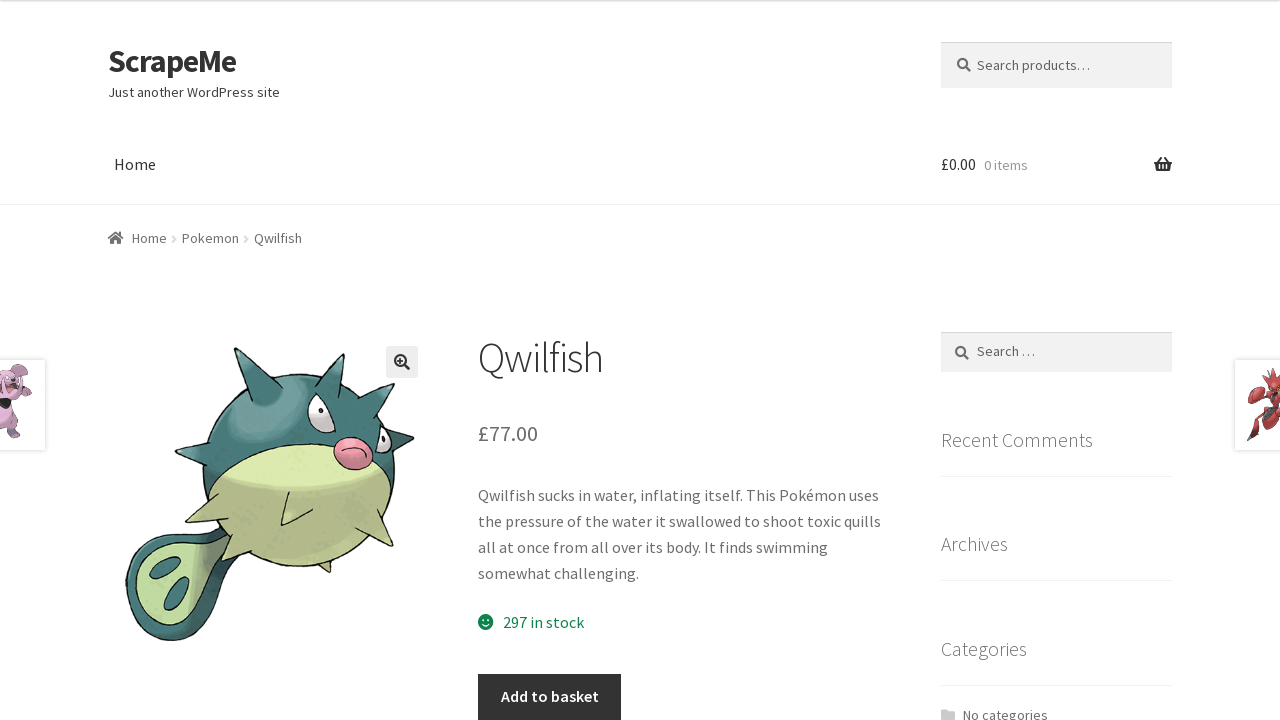

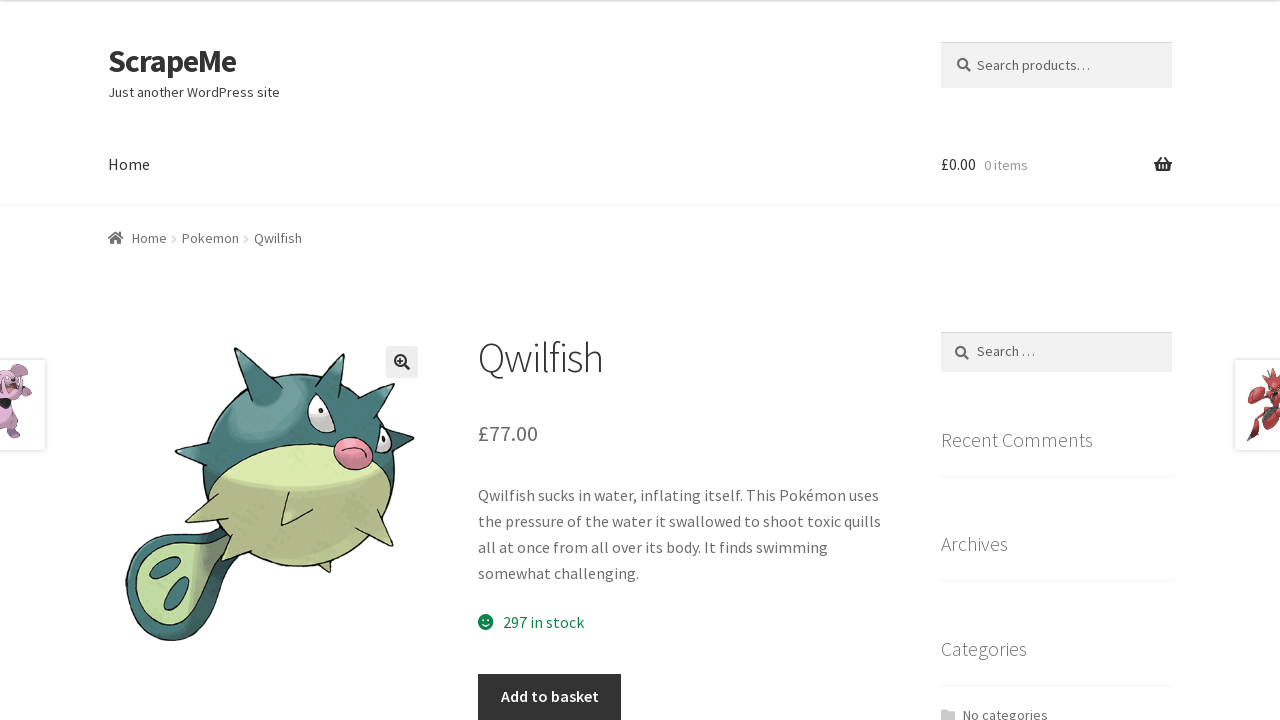